Tests a practice form by filling out all fields including personal information, date of birth, subjects, hobbies, file upload, address, and state/city dropdowns, then verifies the submitted data in the response table.

Starting URL: https://demoqa.com/automation-practice-form

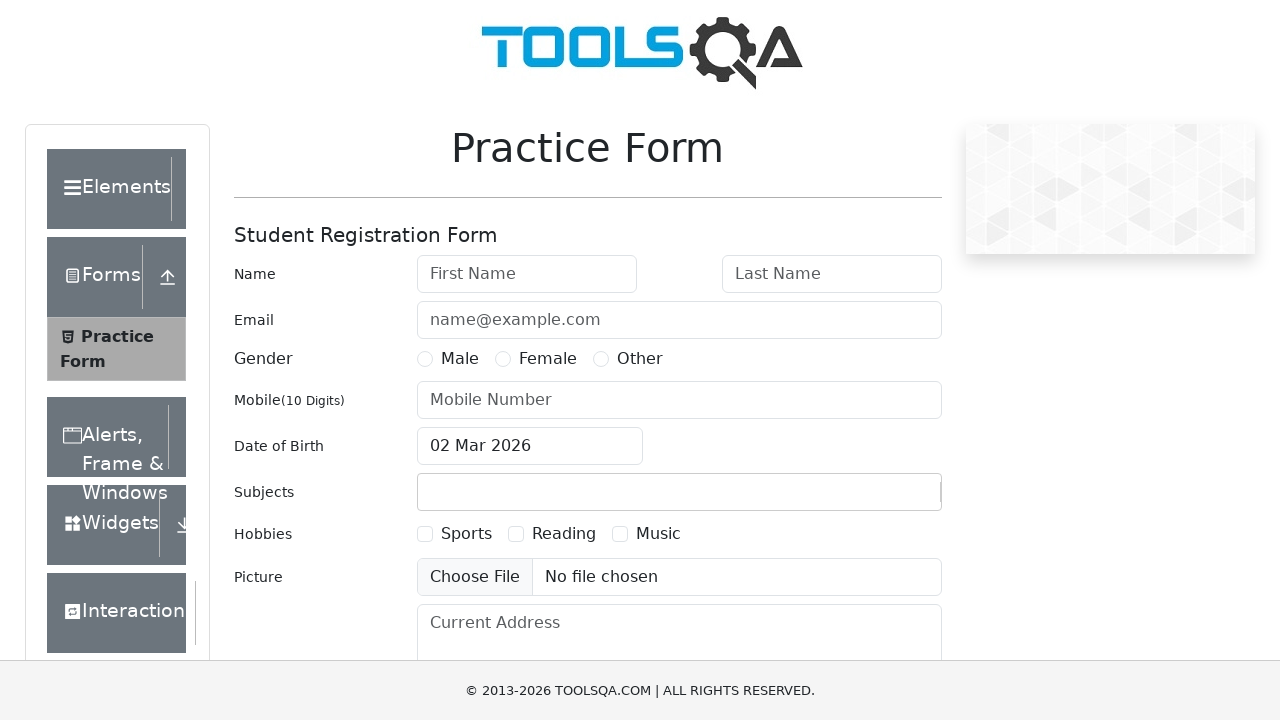

Filled first name field with 'Medina' on #firstName
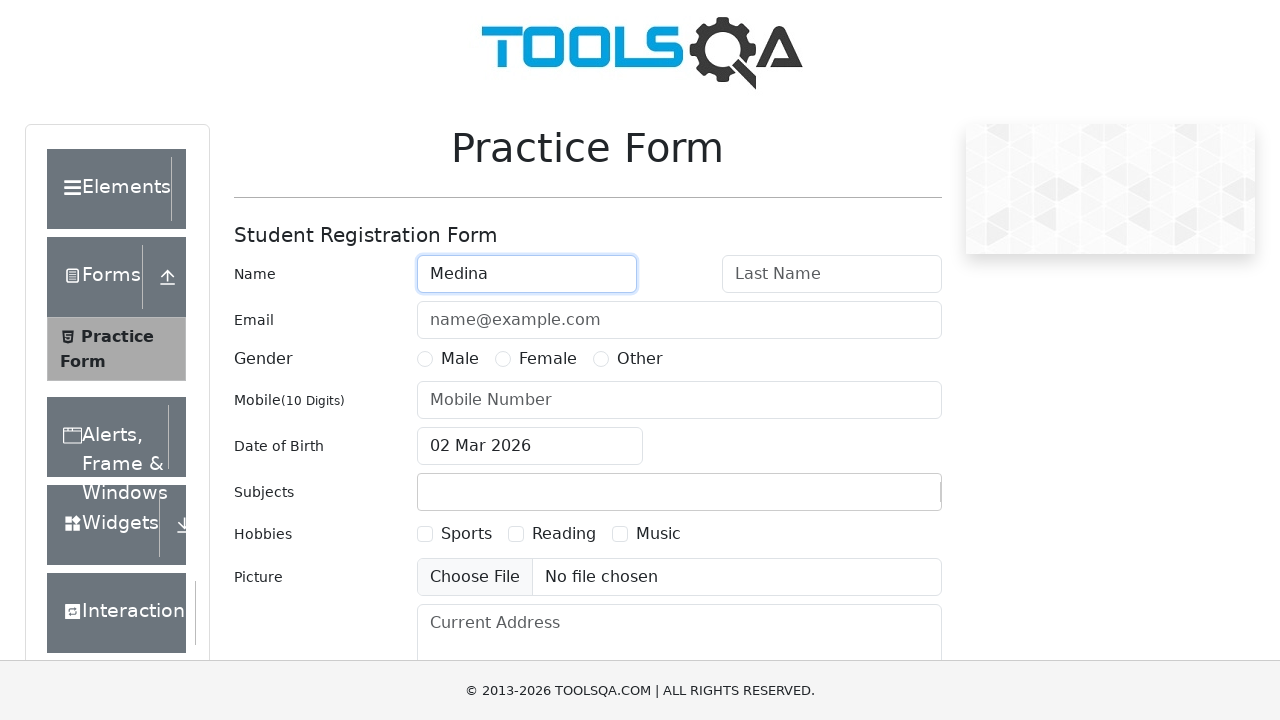

Filled last name field with 'Akhundova' on #lastName
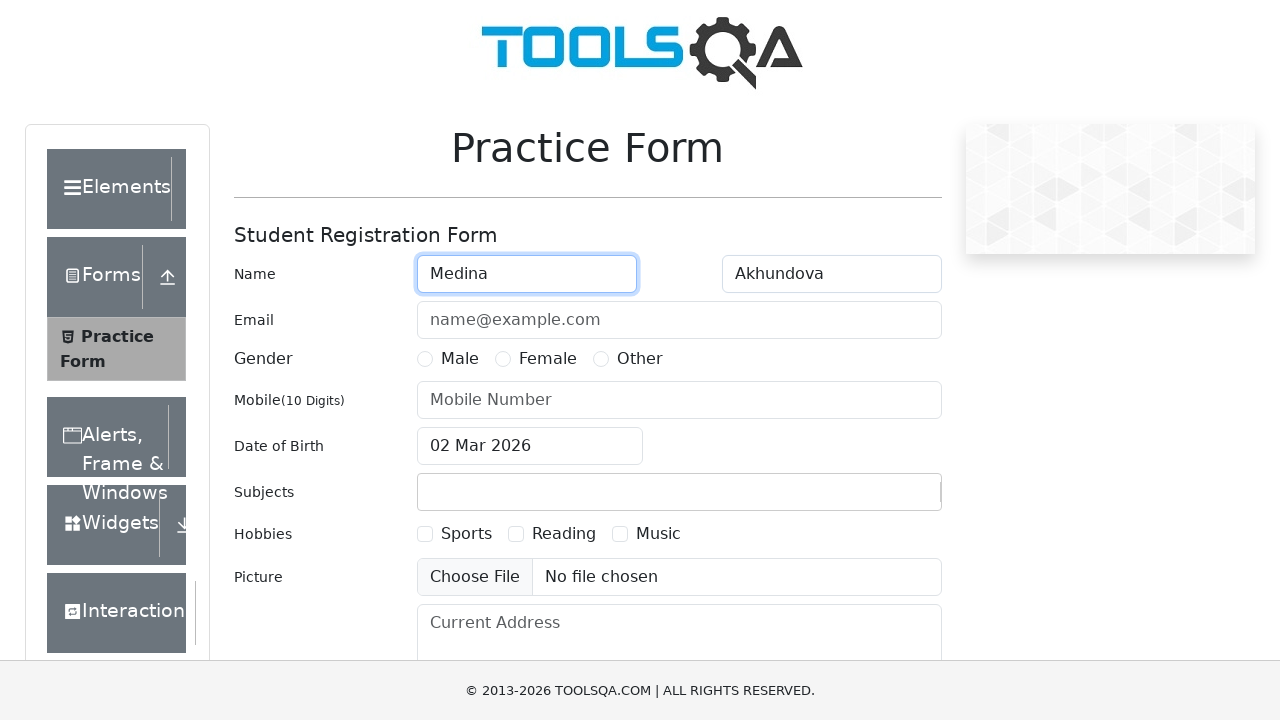

Filled email field with 'medina@gmail.com' on #userEmail
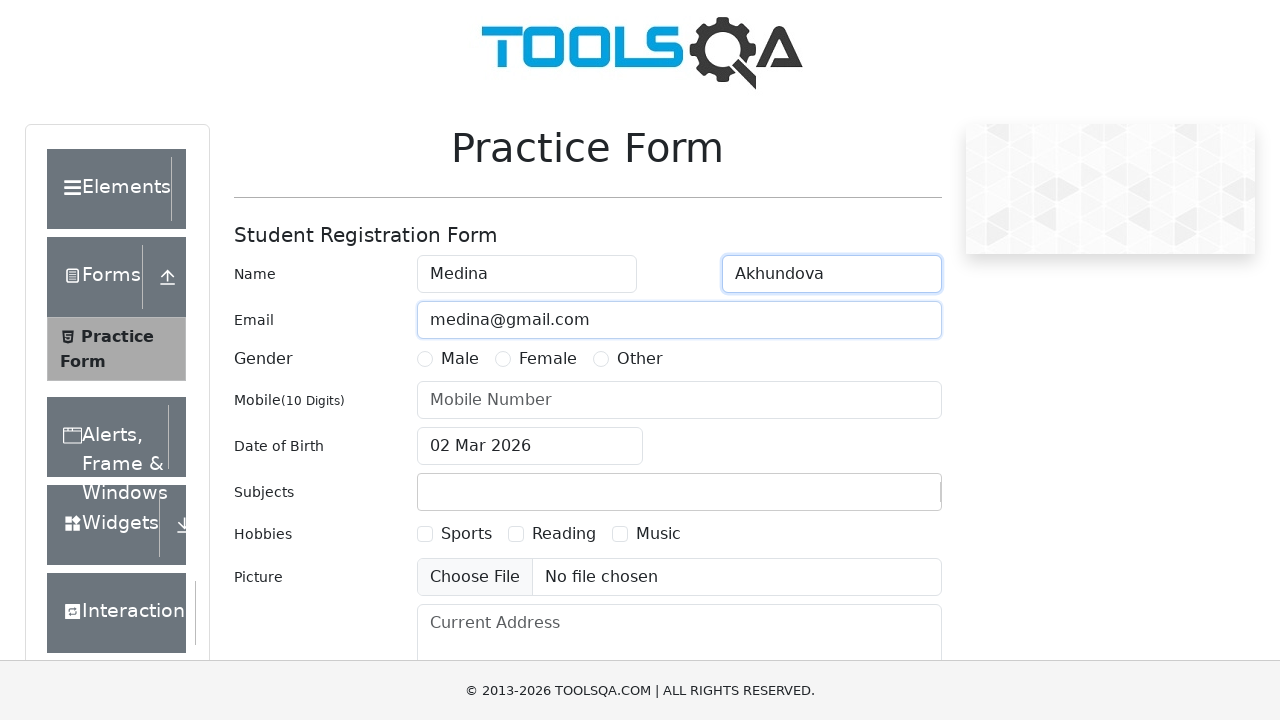

Selected 'Female' gender option at (548, 359) on #genterWrapper >> internal:text="Female"i
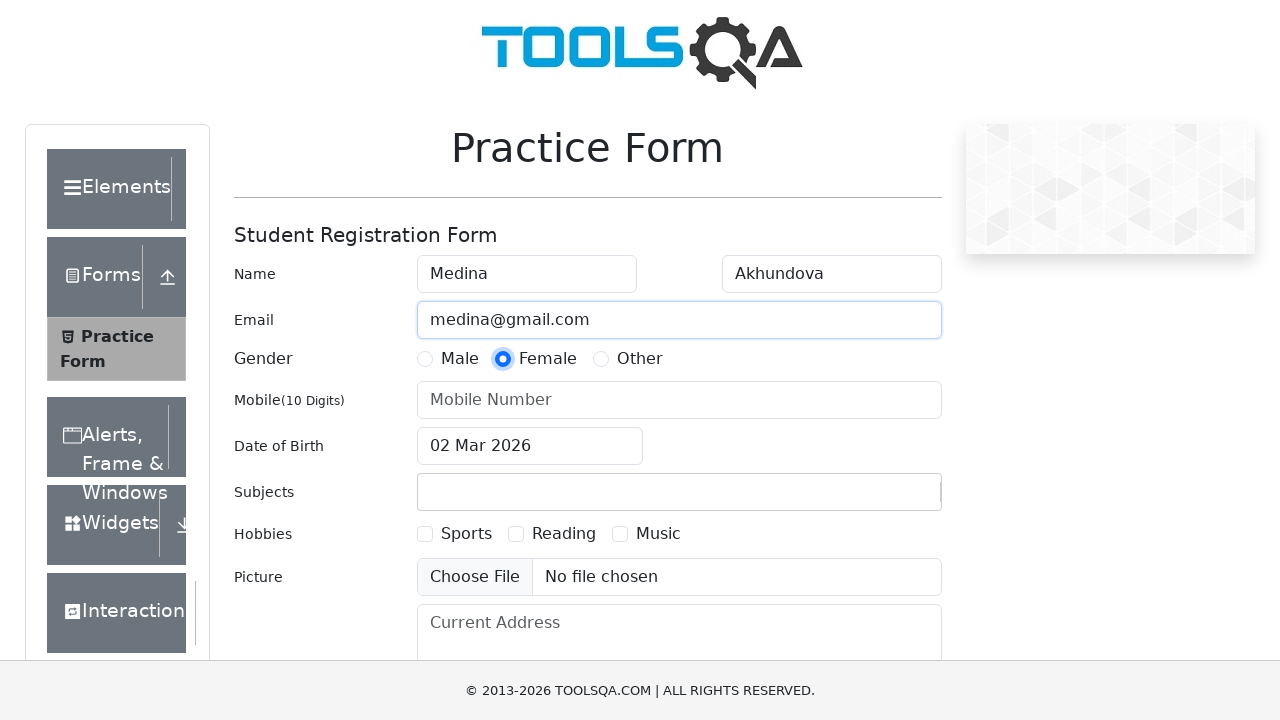

Filled phone number field with '9967962177' on #userNumber
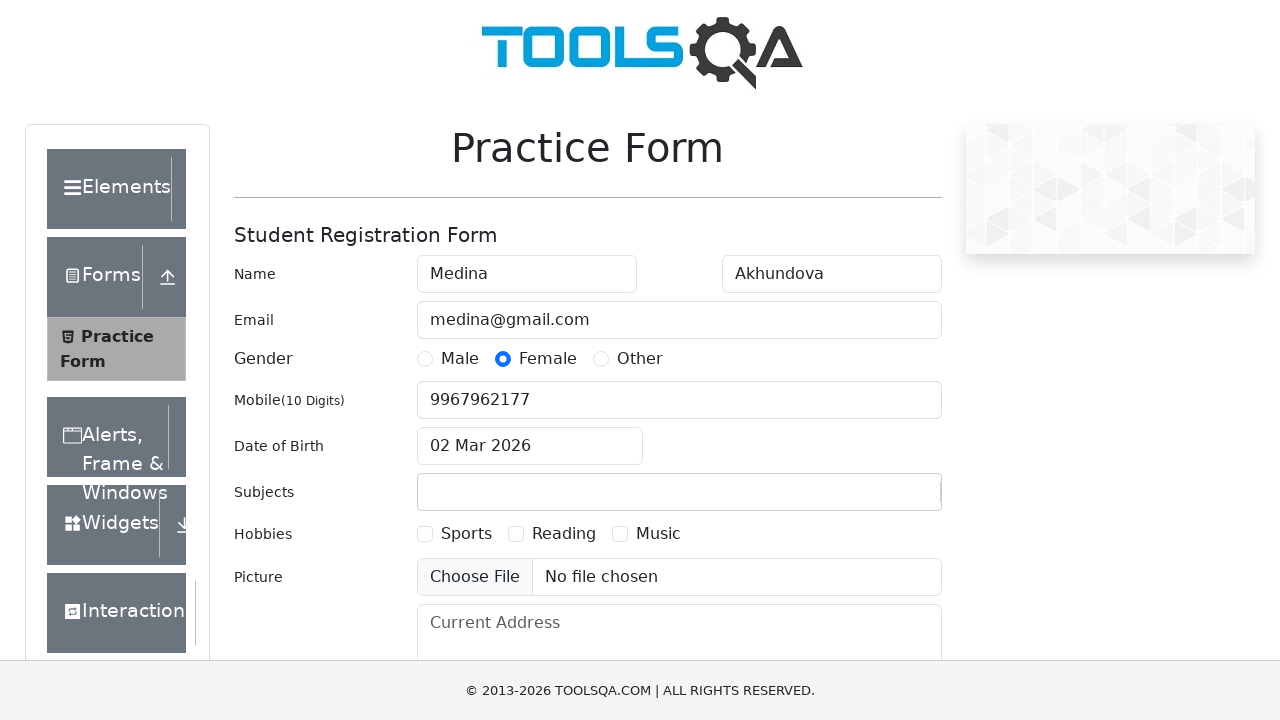

Clicked date of birth input field to open date picker at (530, 446) on #dateOfBirthInput
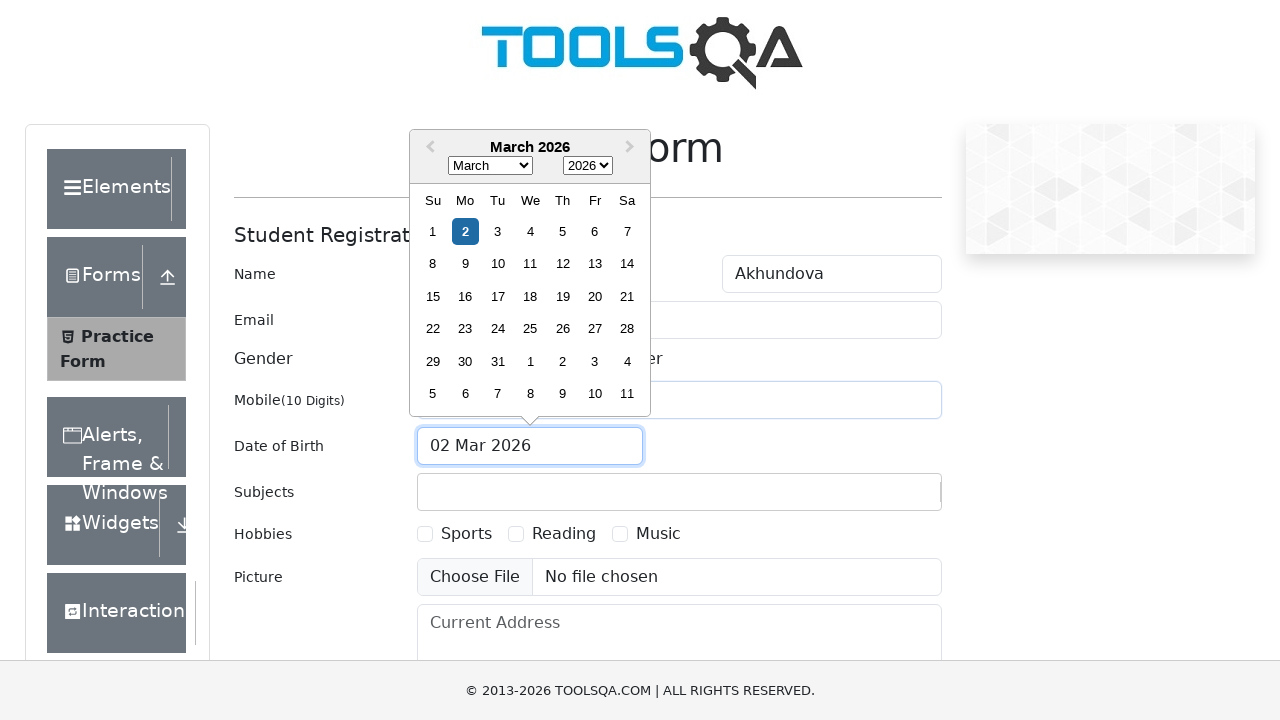

Selected all text in date field
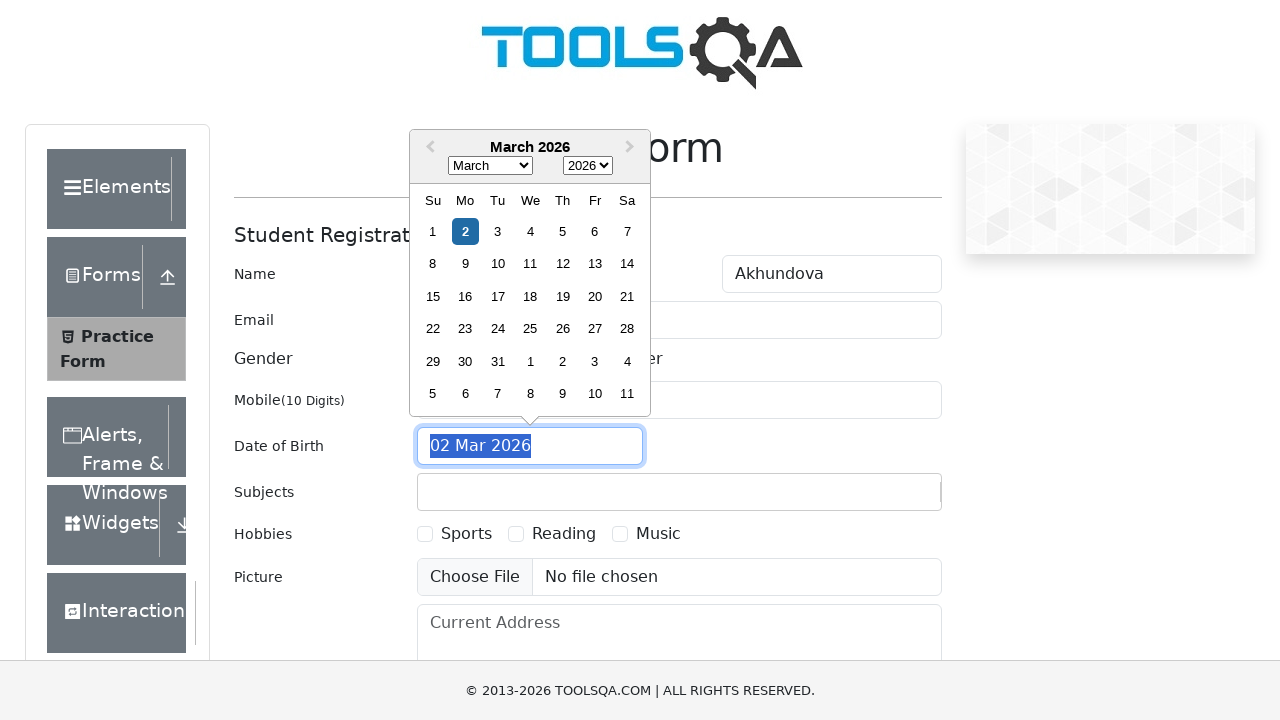

Filled date of birth with '09 Jul 1992' on #dateOfBirthInput
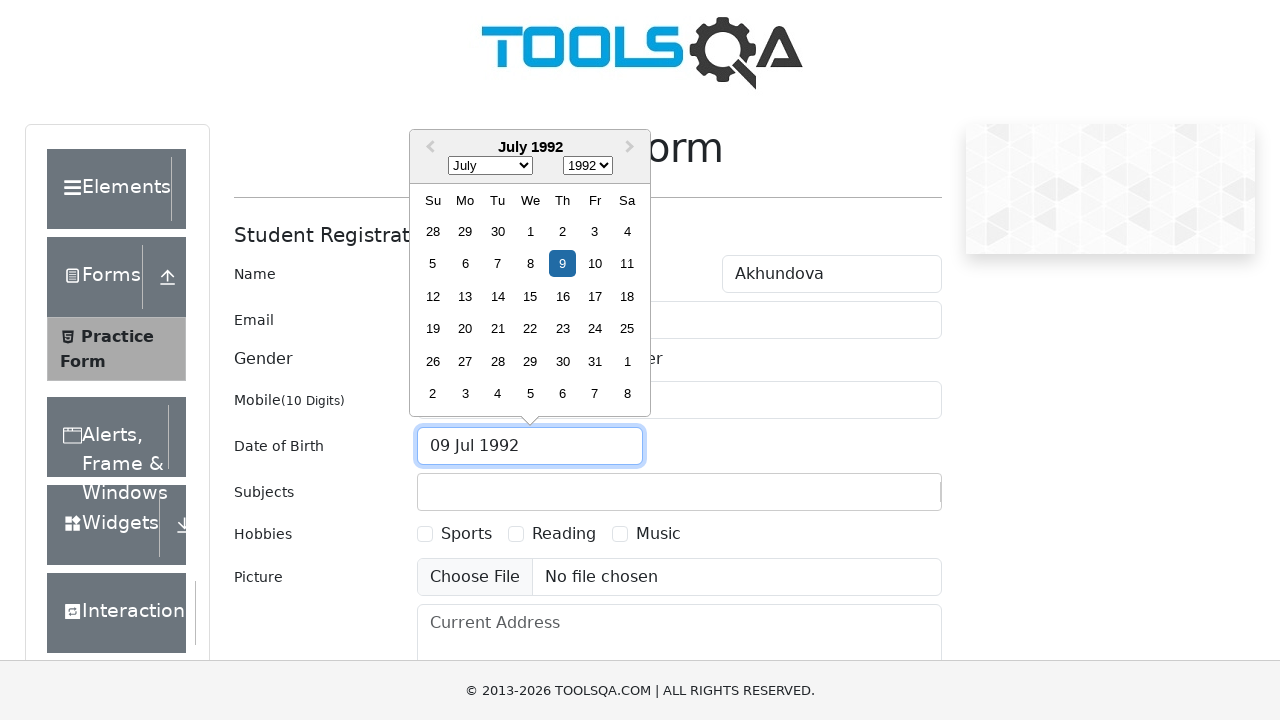

Pressed Enter to confirm date of birth
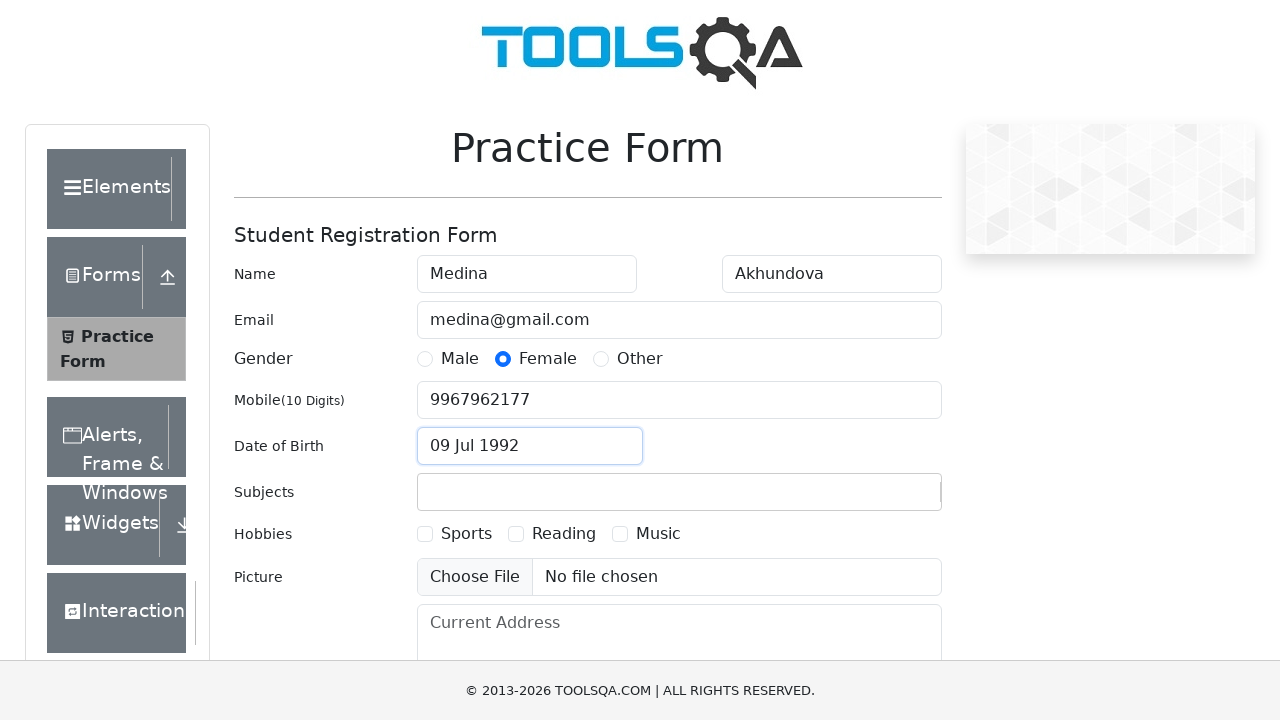

Filled subjects input with 'Maths' on #subjectsInput
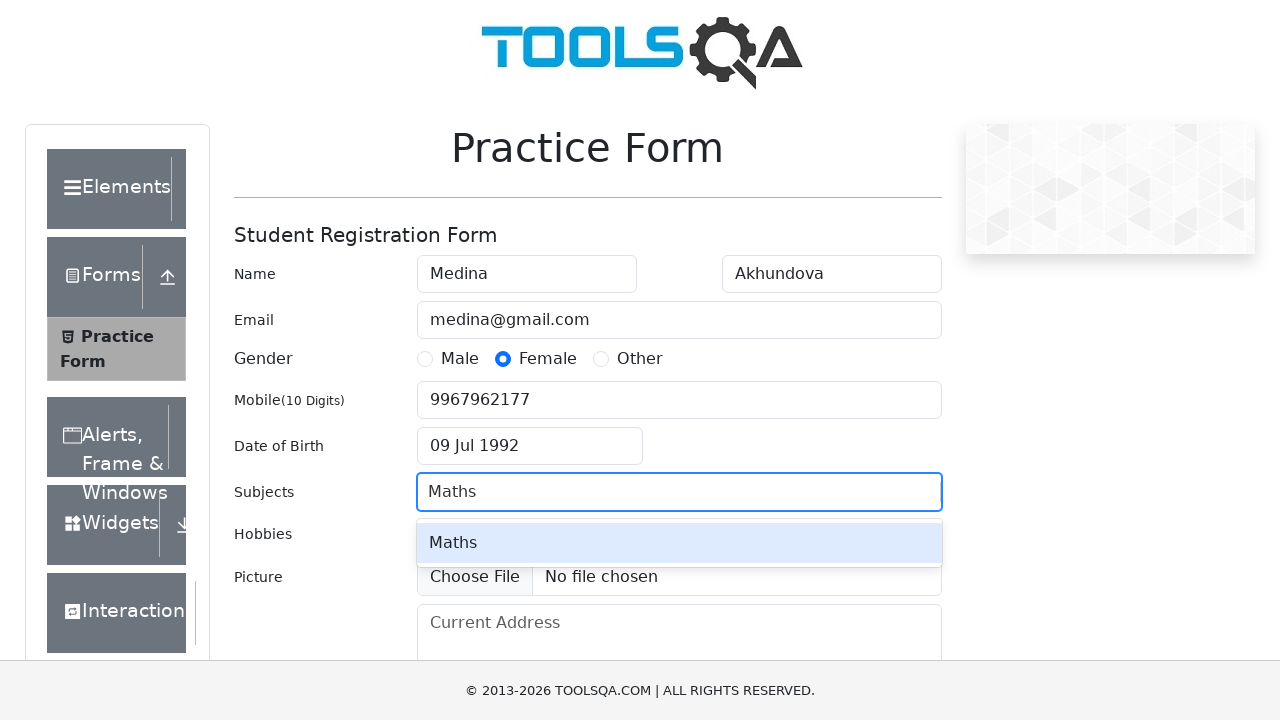

Pressed Enter to confirm subject 'Maths'
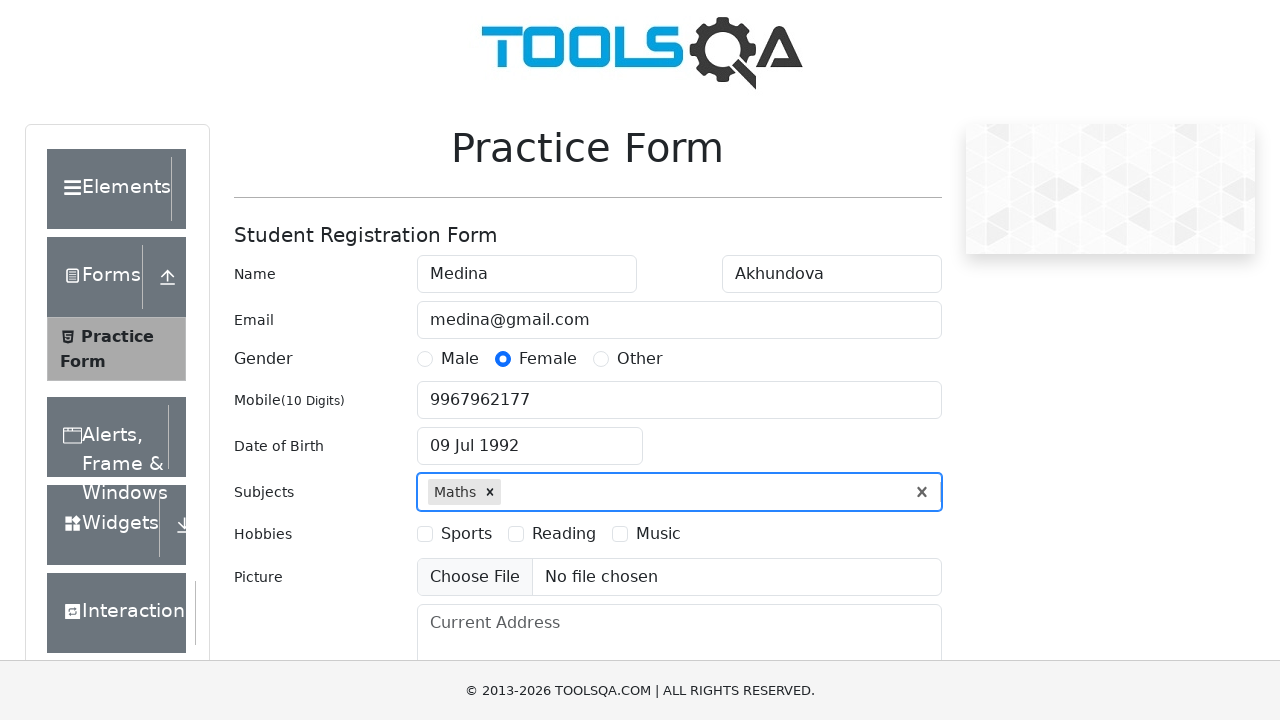

Selected 'Music' hobby checkbox at (658, 534) on #hobbiesWrapper >> internal:text="Music"i
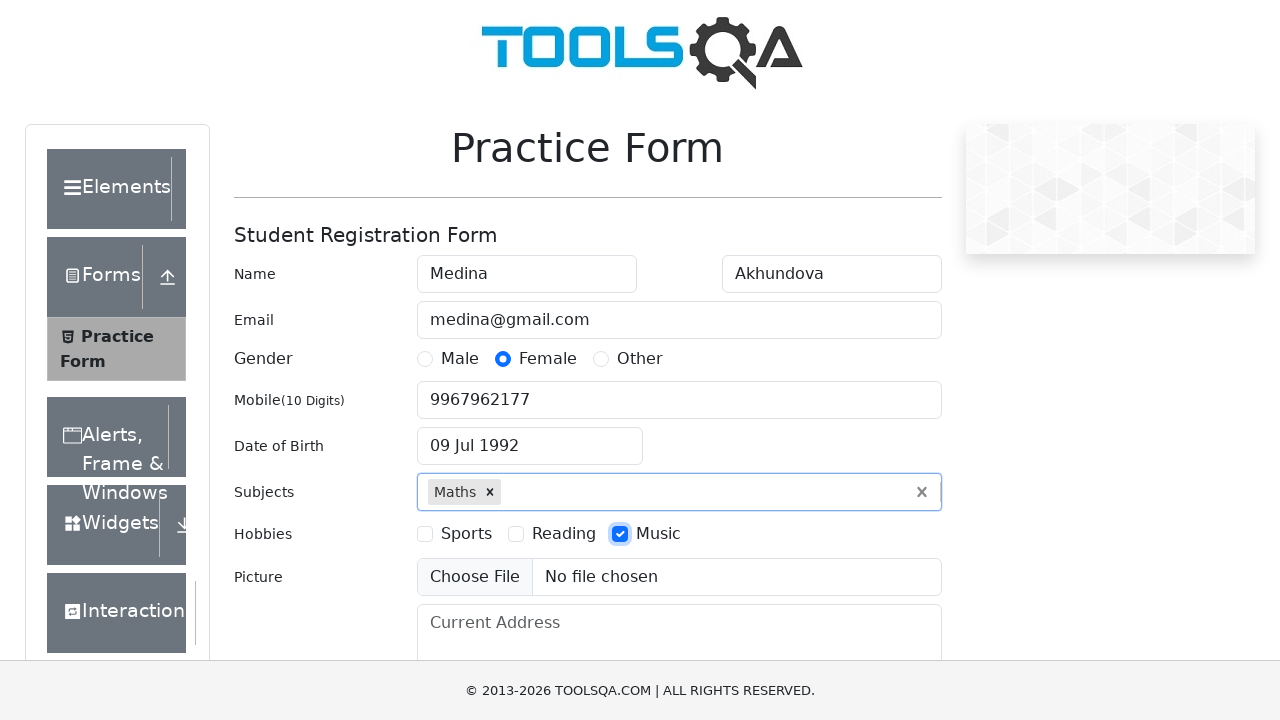

Filled current address with 'My address' on #currentAddress
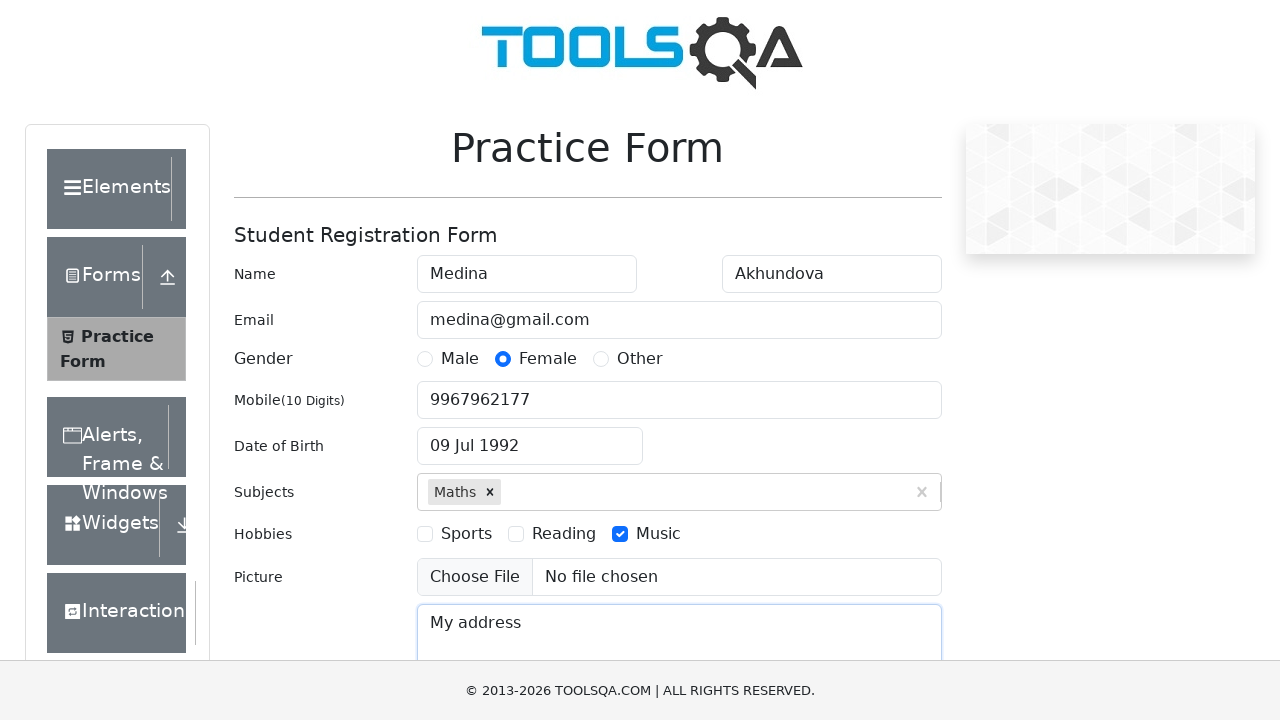

Filled state dropdown input with 'NCR' on #react-select-3-input
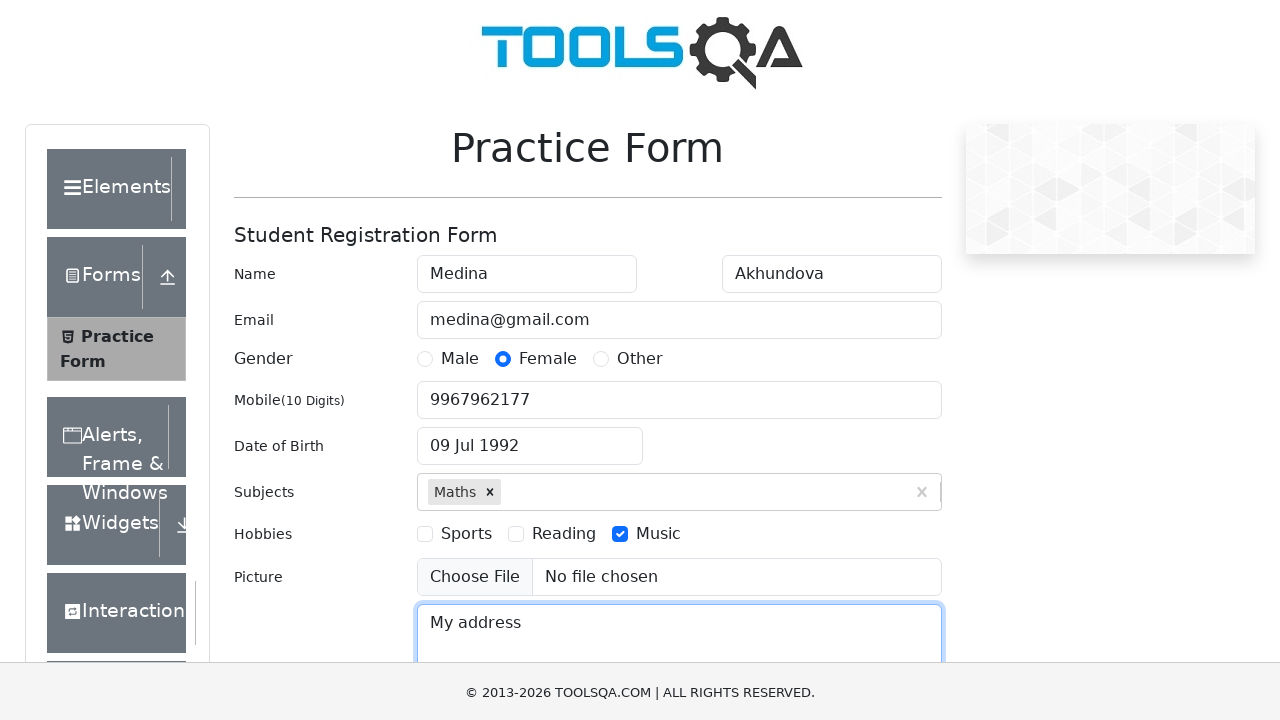

Pressed Enter to confirm state selection 'NCR'
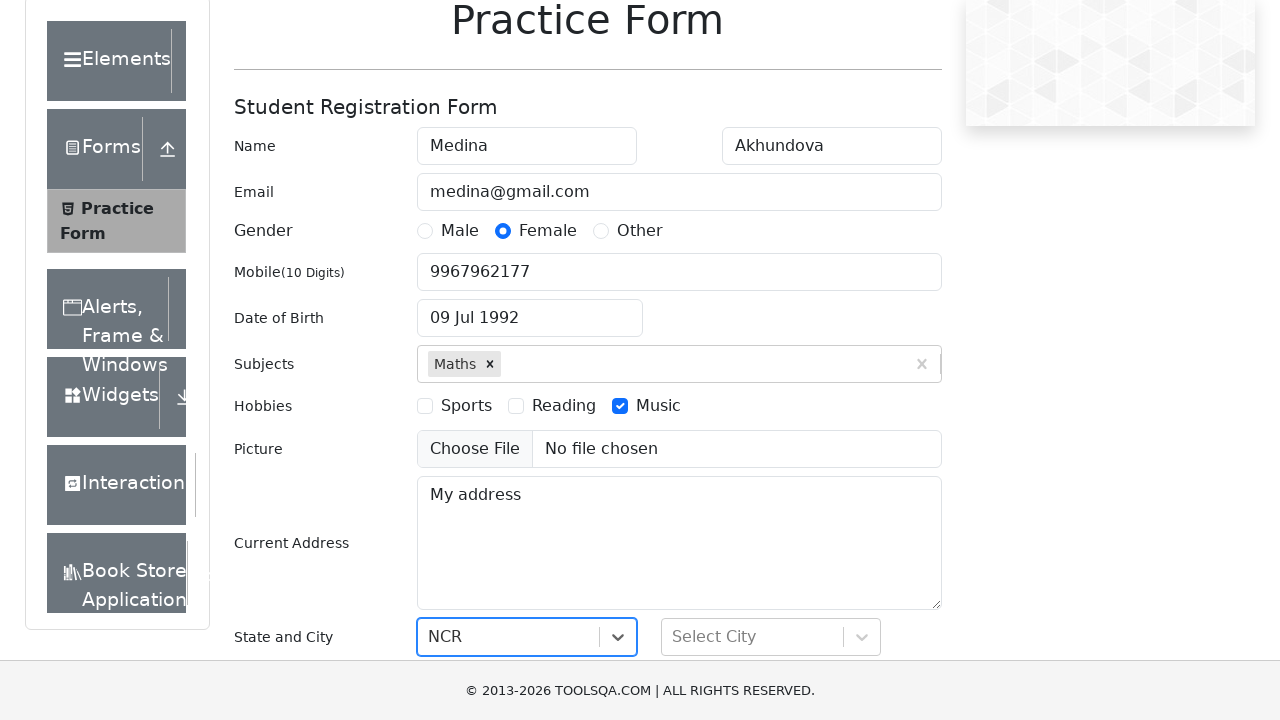

Filled city dropdown input with 'Delhi' on #react-select-4-input
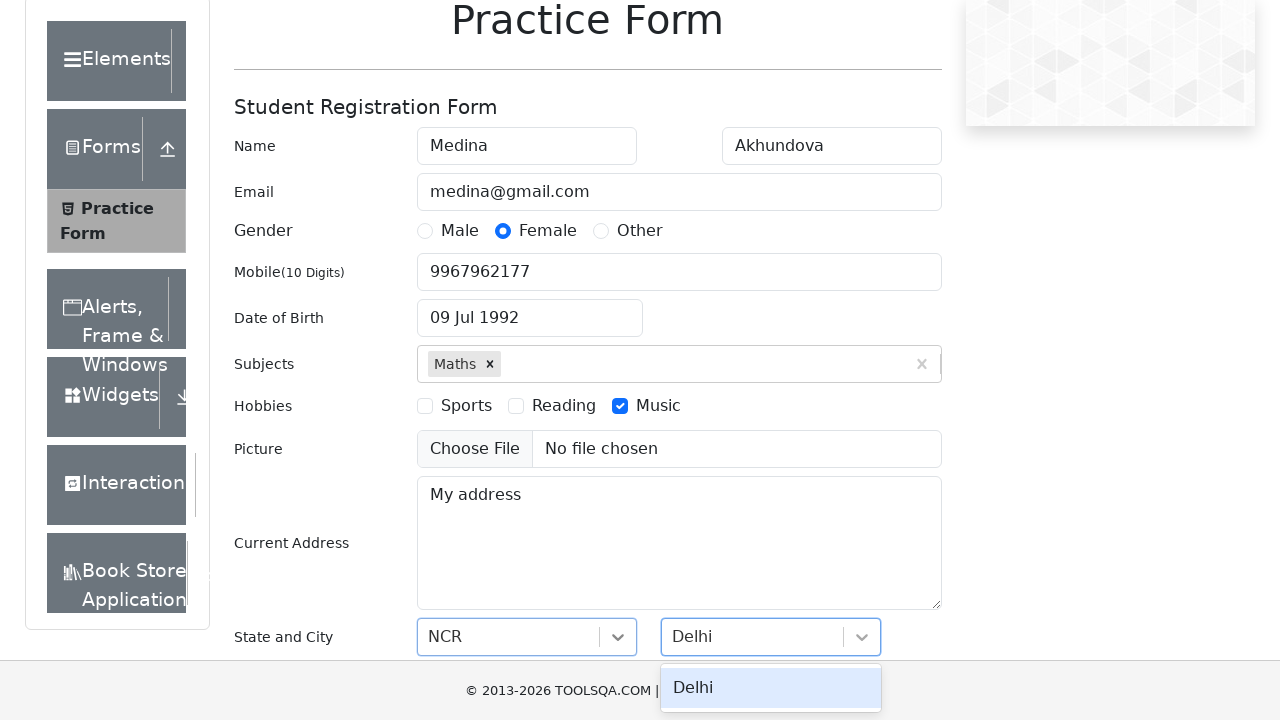

Pressed Enter to confirm city selection 'Delhi'
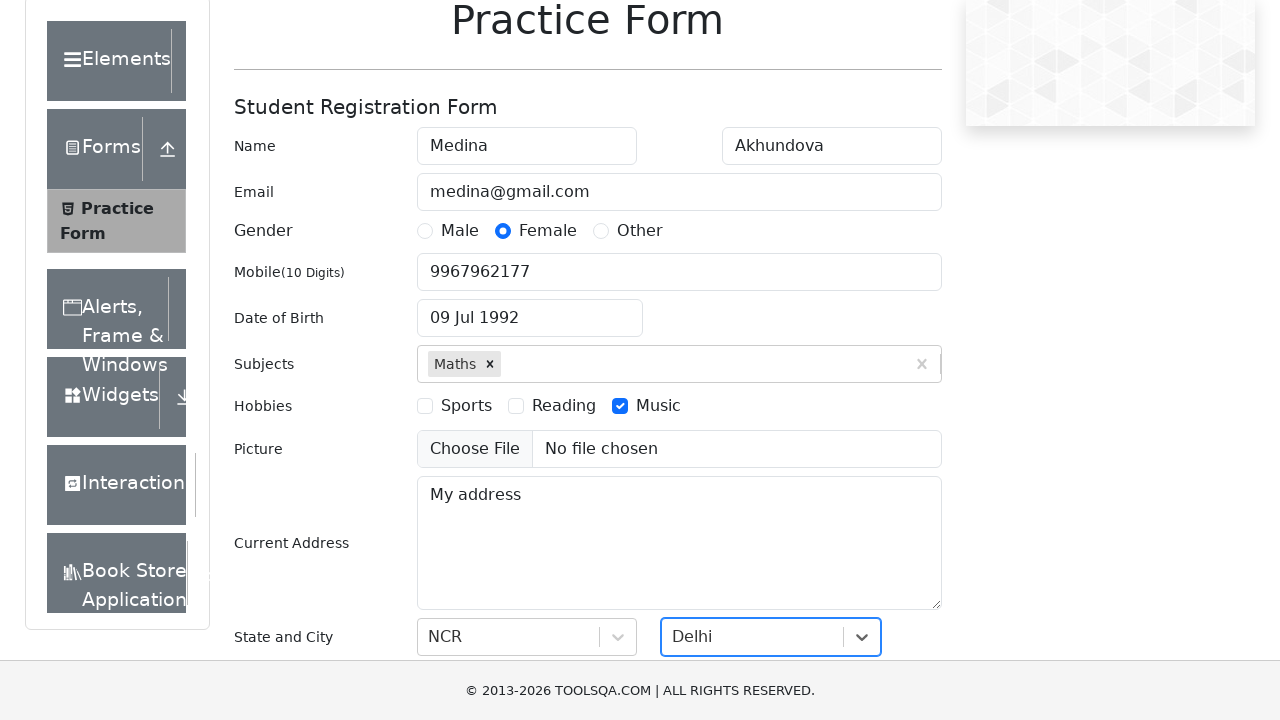

Clicked submit button to submit the form at (885, 499) on #submit
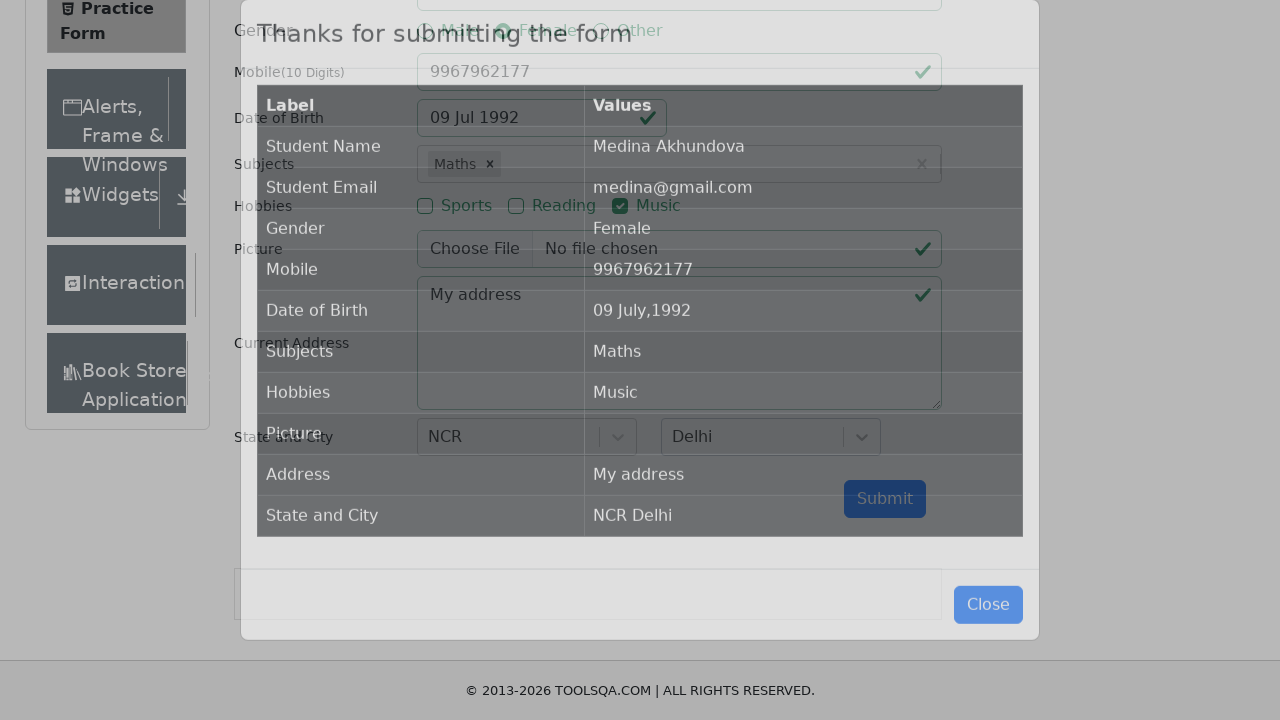

Response table modal appeared with submitted form data
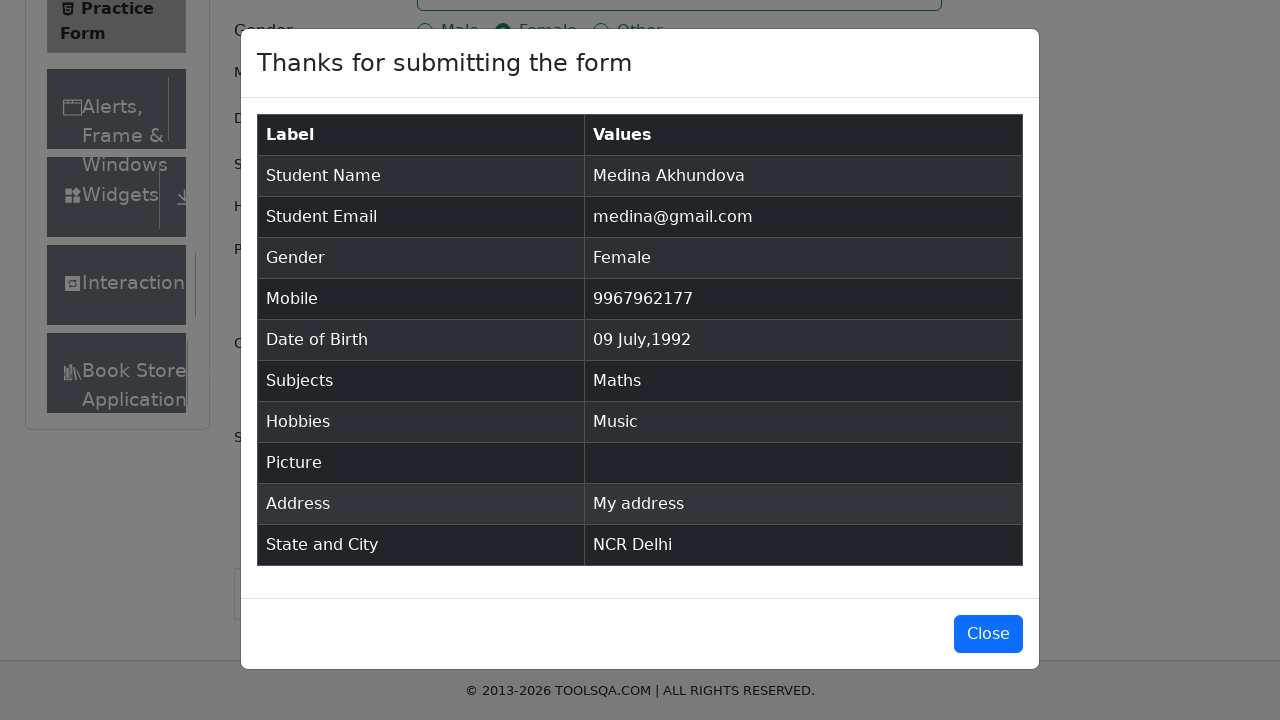

Verified submitted data is displayed in response table
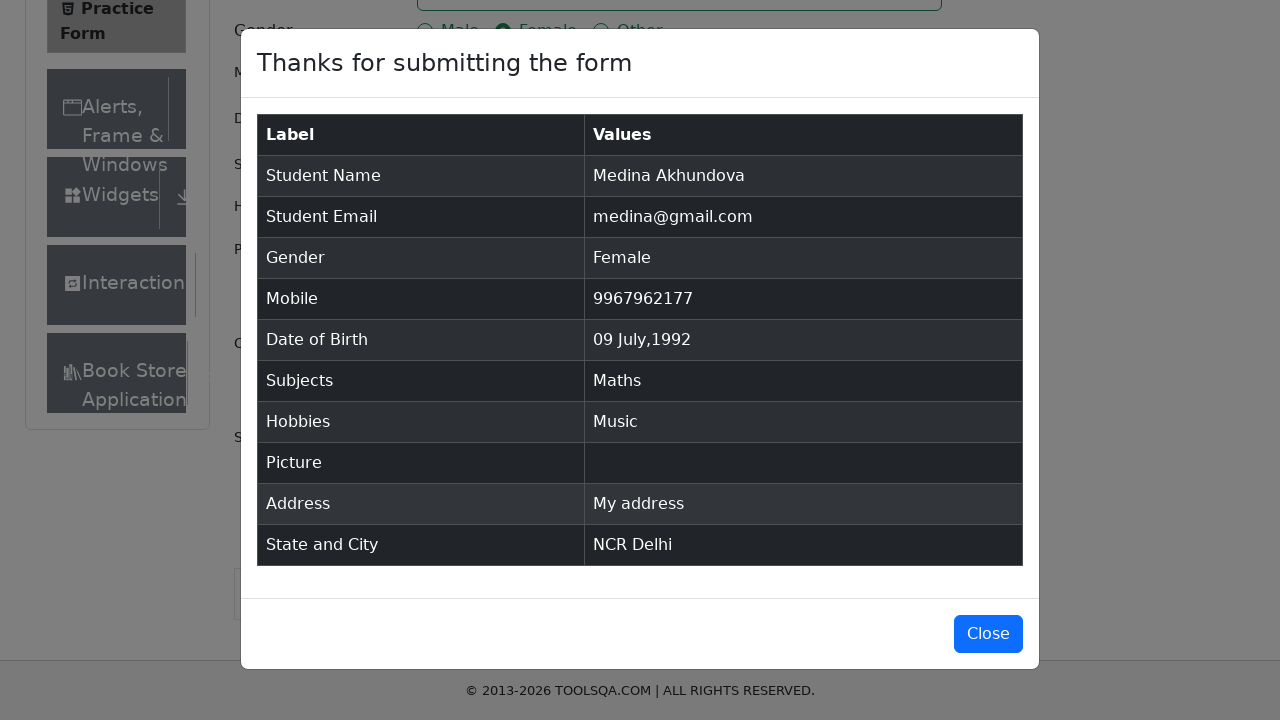

Clicked button to close the response modal at (988, 634) on #closeLargeModal
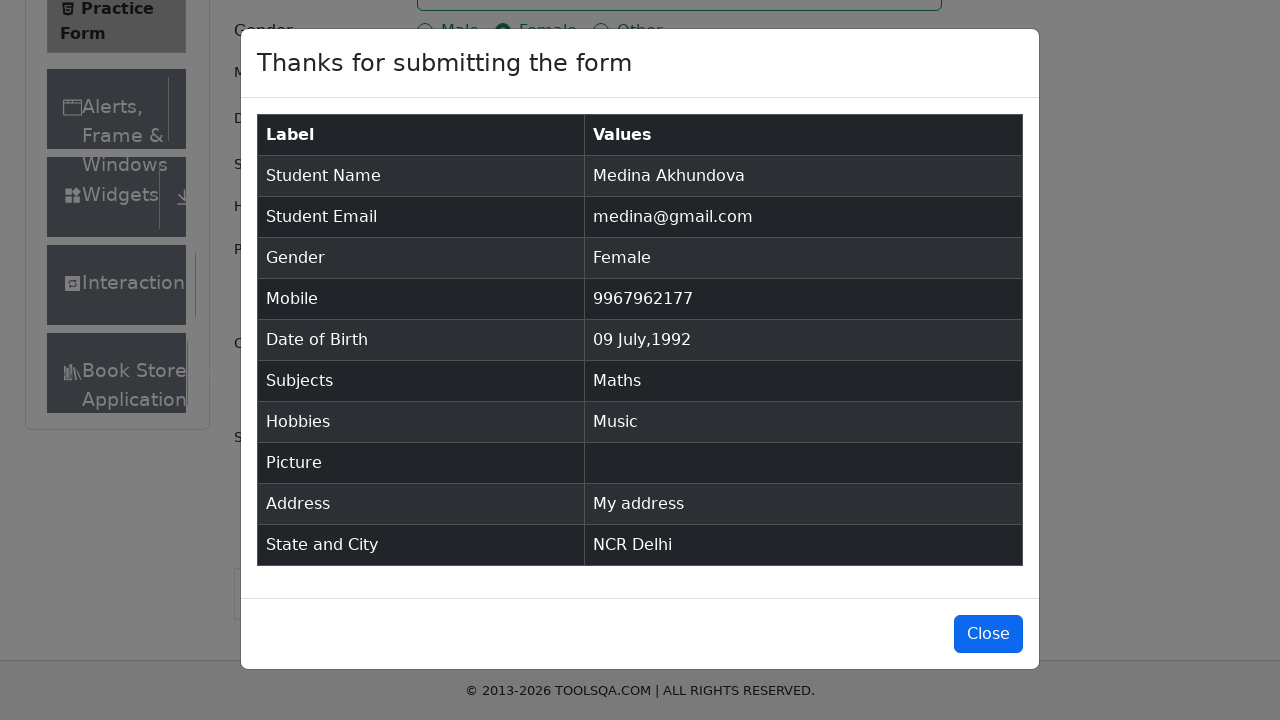

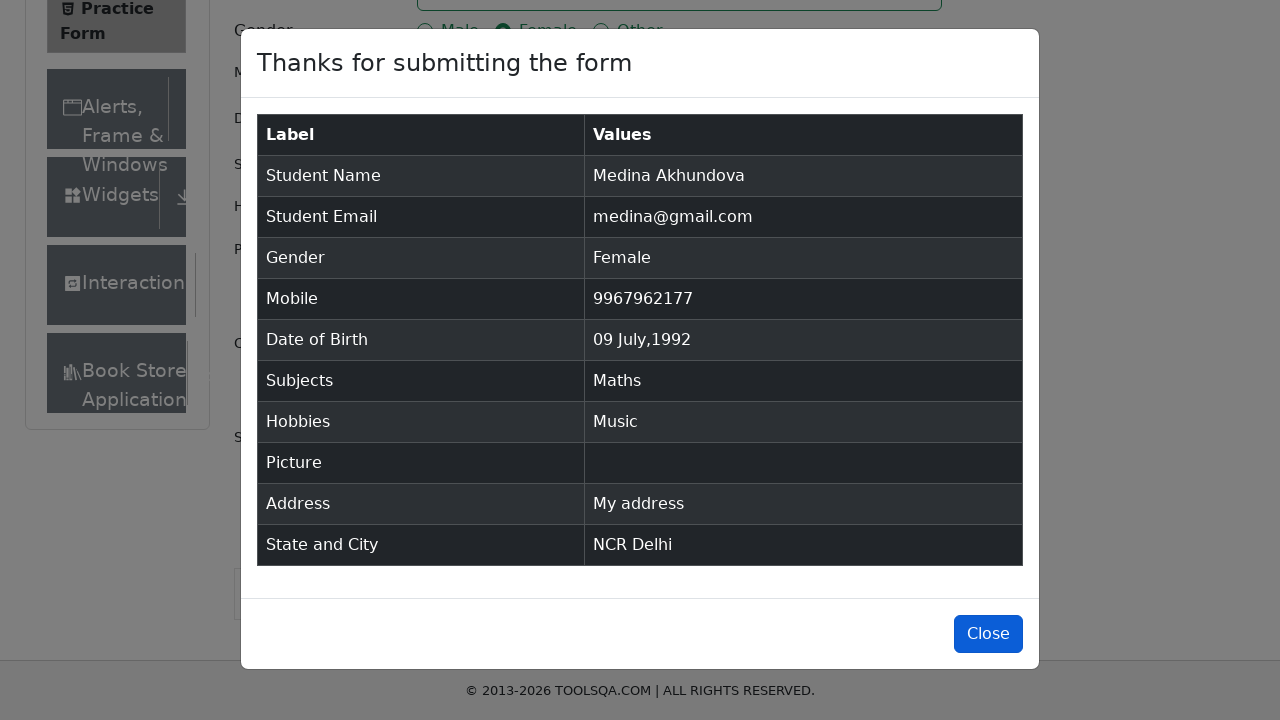